Tests radio button selection on a demo form by navigating to radio buttons section and selecting the "Yes" option

Starting URL: https://demoqa.com/checkbox

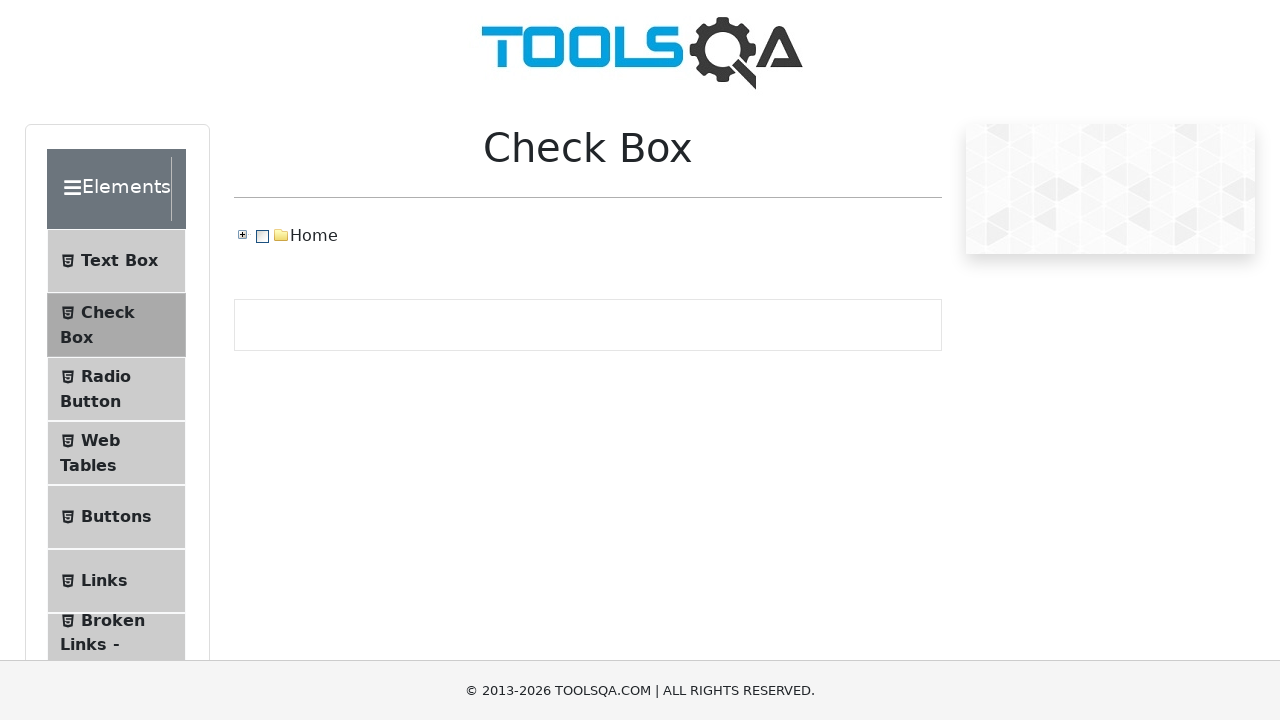

Clicked radio button menu item to navigate to radio buttons section at (116, 389) on #item-2
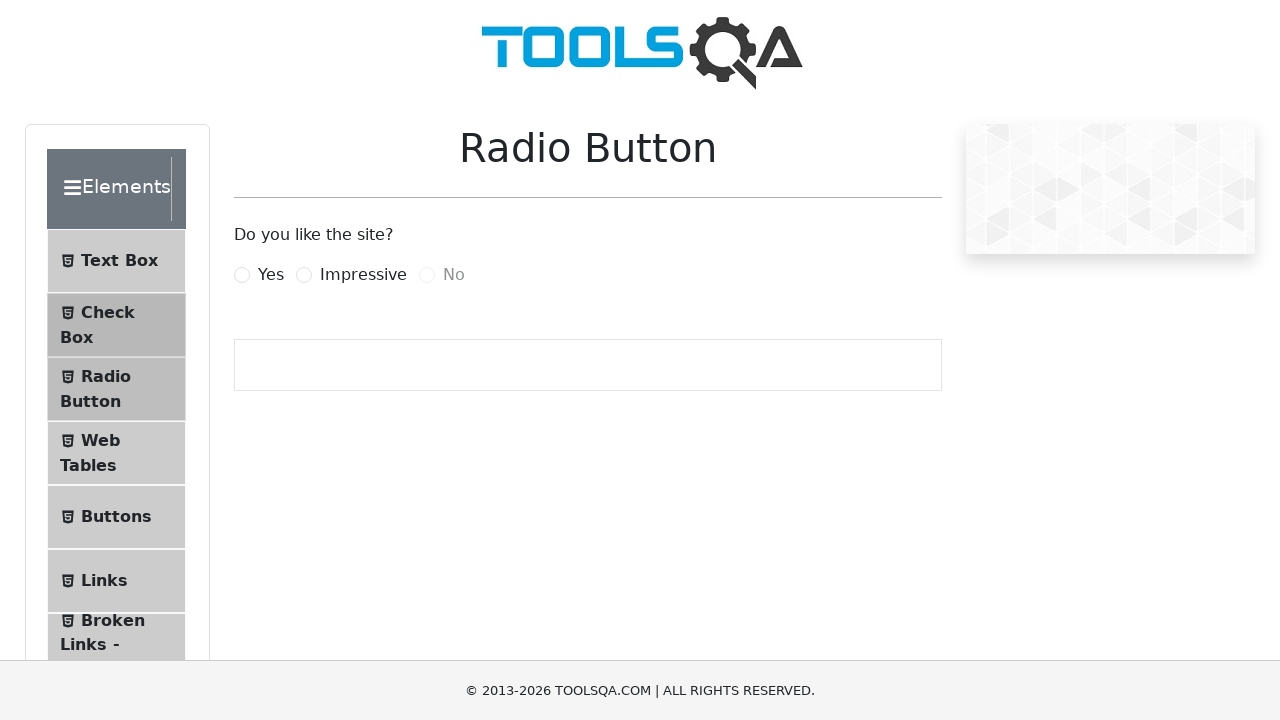

Clicked the 'Yes' radio button option at (271, 275) on label[for='yesRadio']
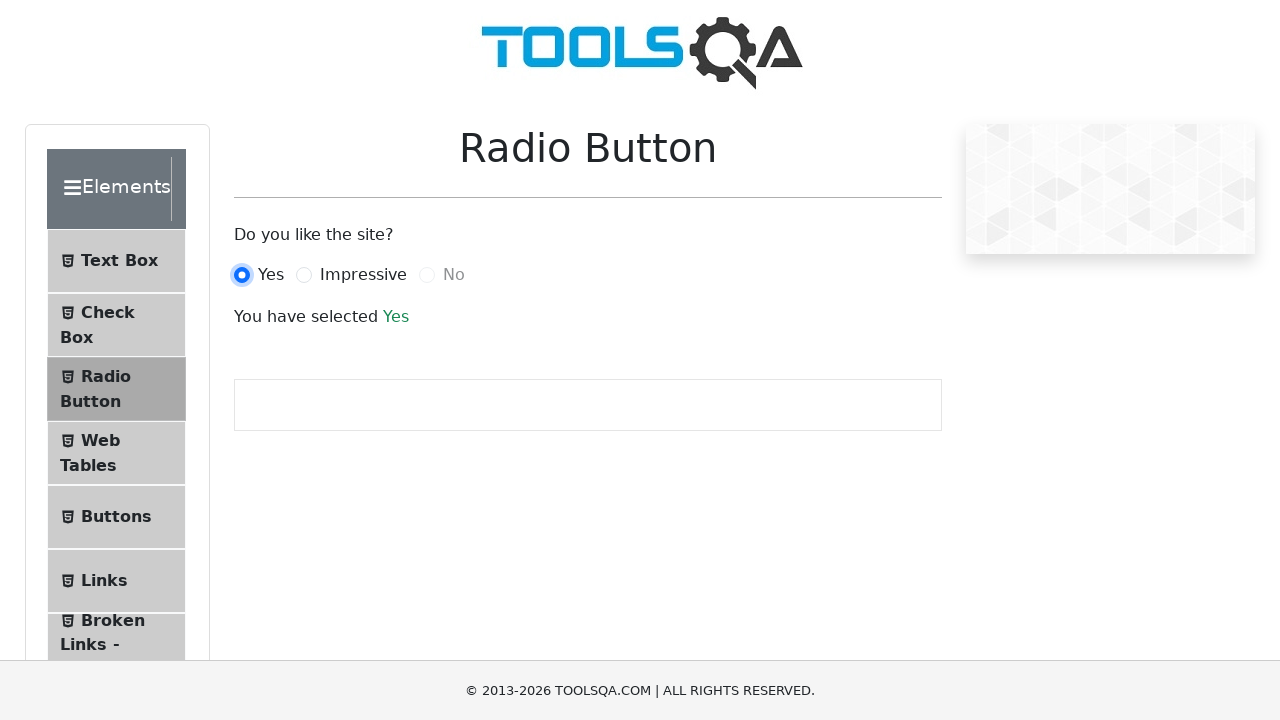

Verified selection text appeared after selecting 'Yes' radio button
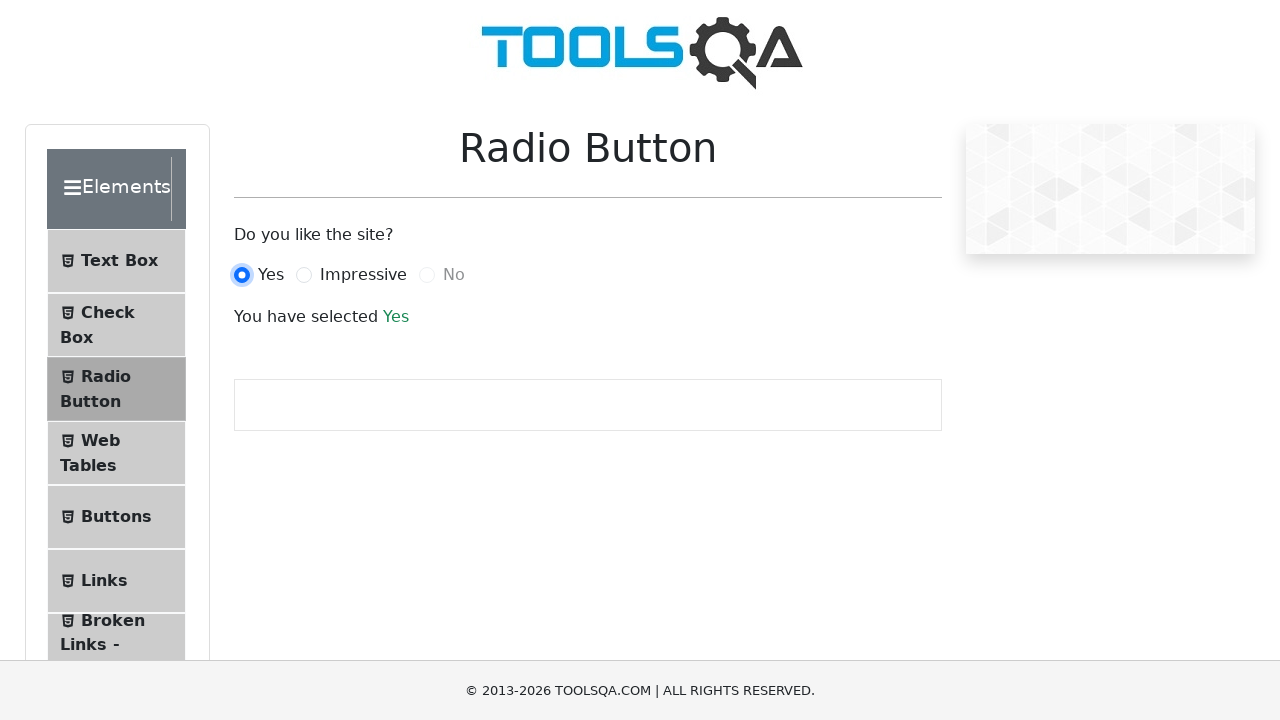

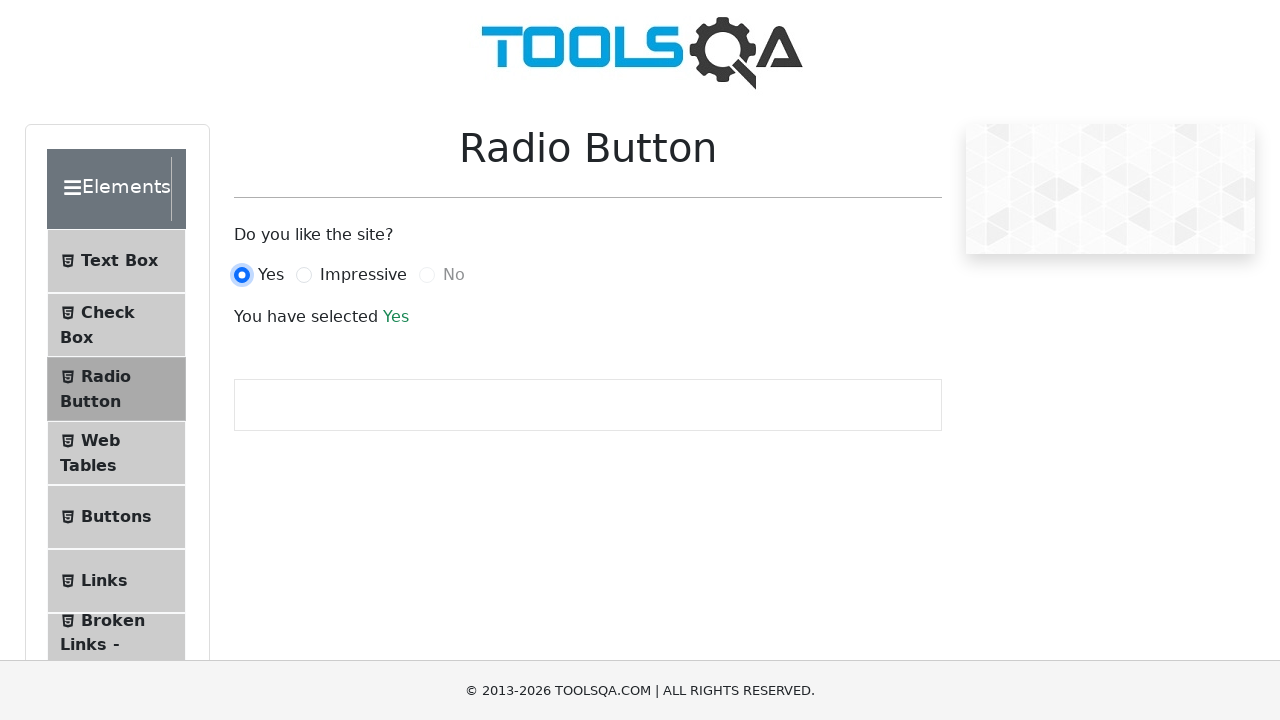